Tests password validation by attempting to register with a weak password that doesn't meet requirements

Starting URL: https://demoqa.com/register

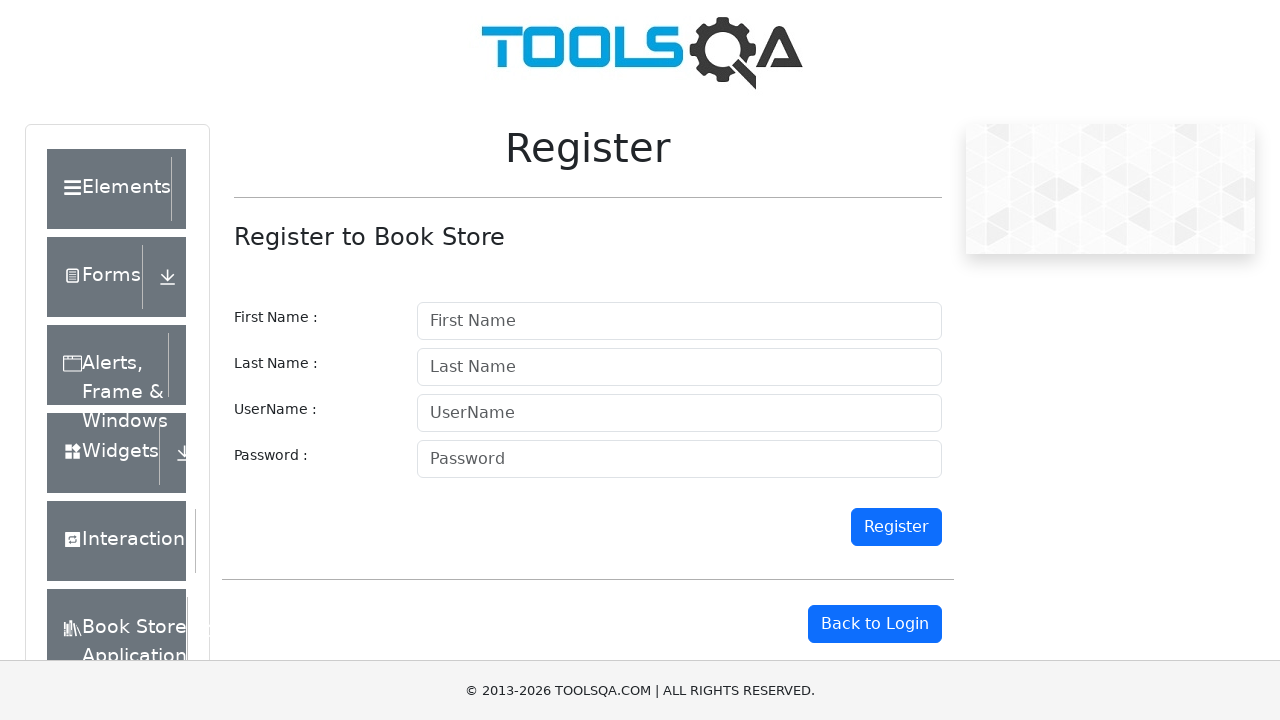

Filled first name field with 'Testuser123' on #firstname
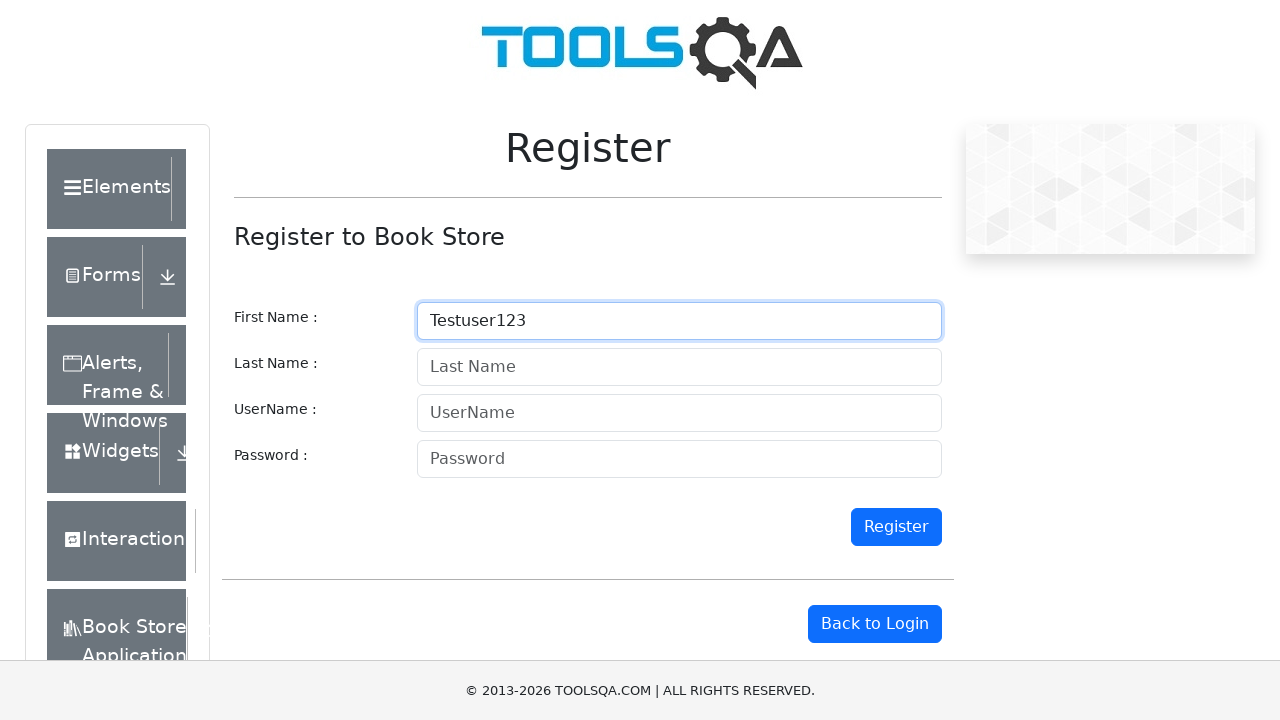

Filled last name field with 'Userlast456' on #lastname
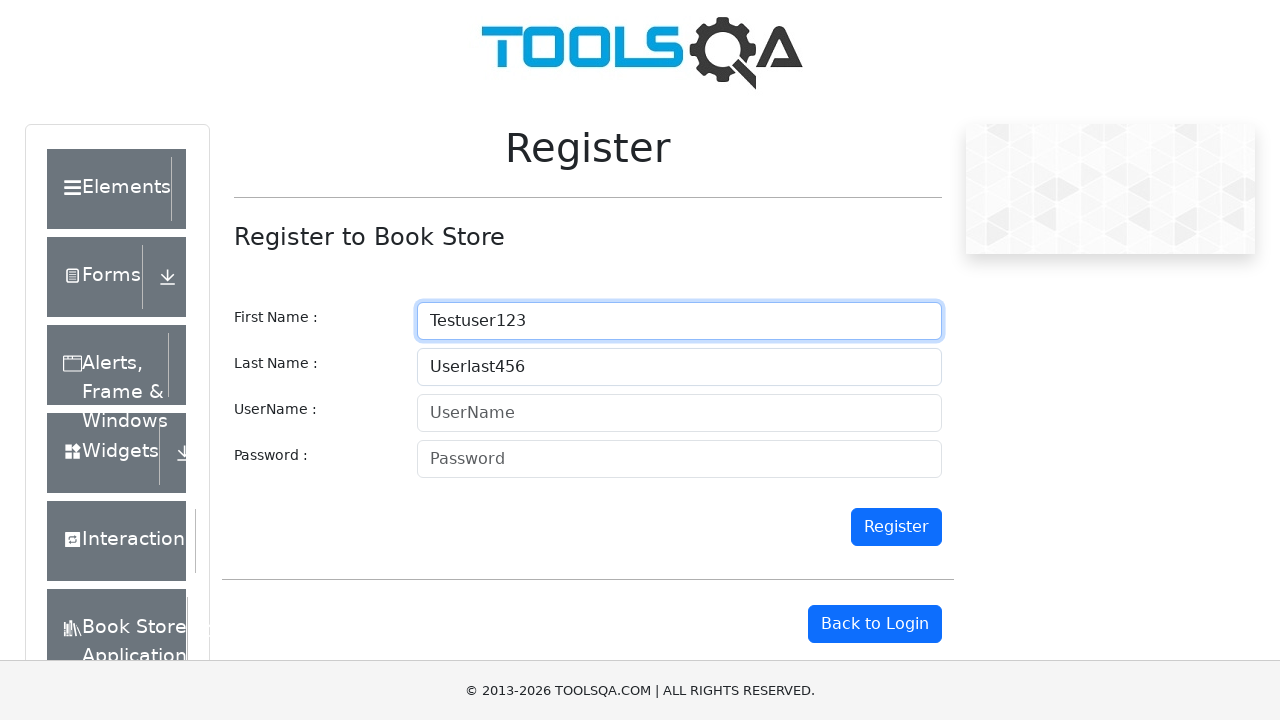

Filled username field with 'testuser789abc' on #userName
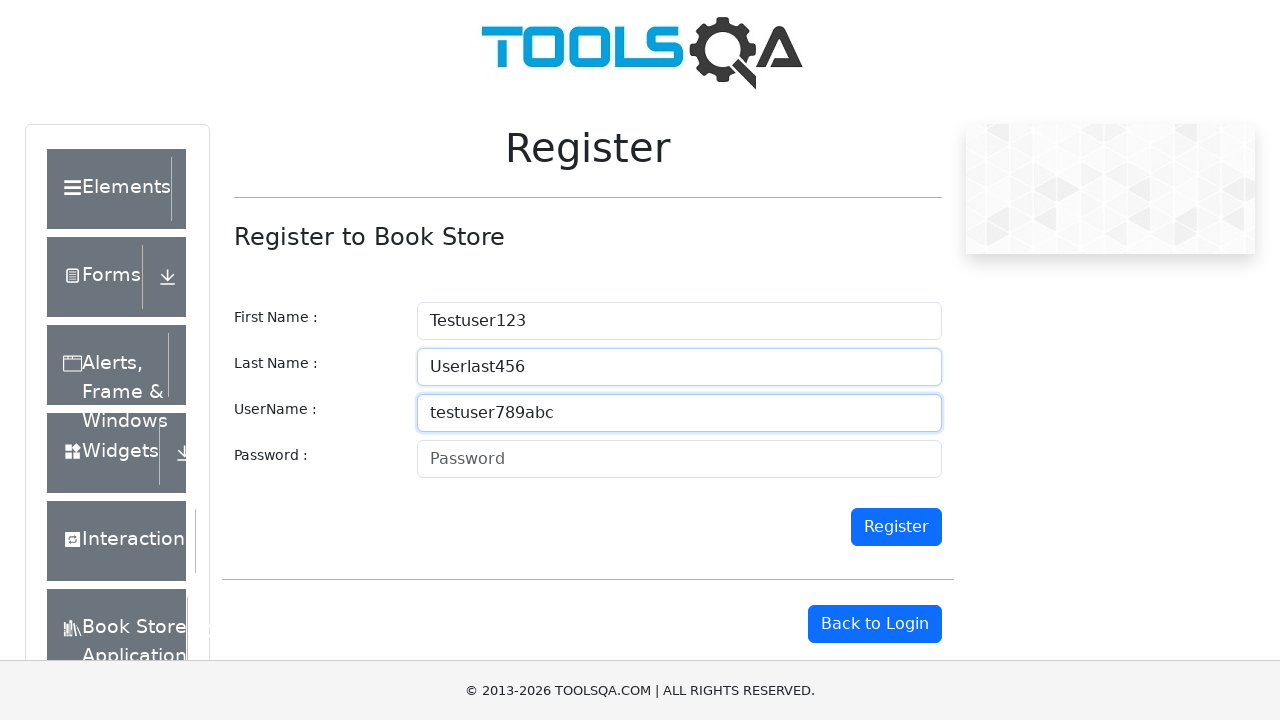

Filled password field with weak password '123' on #password
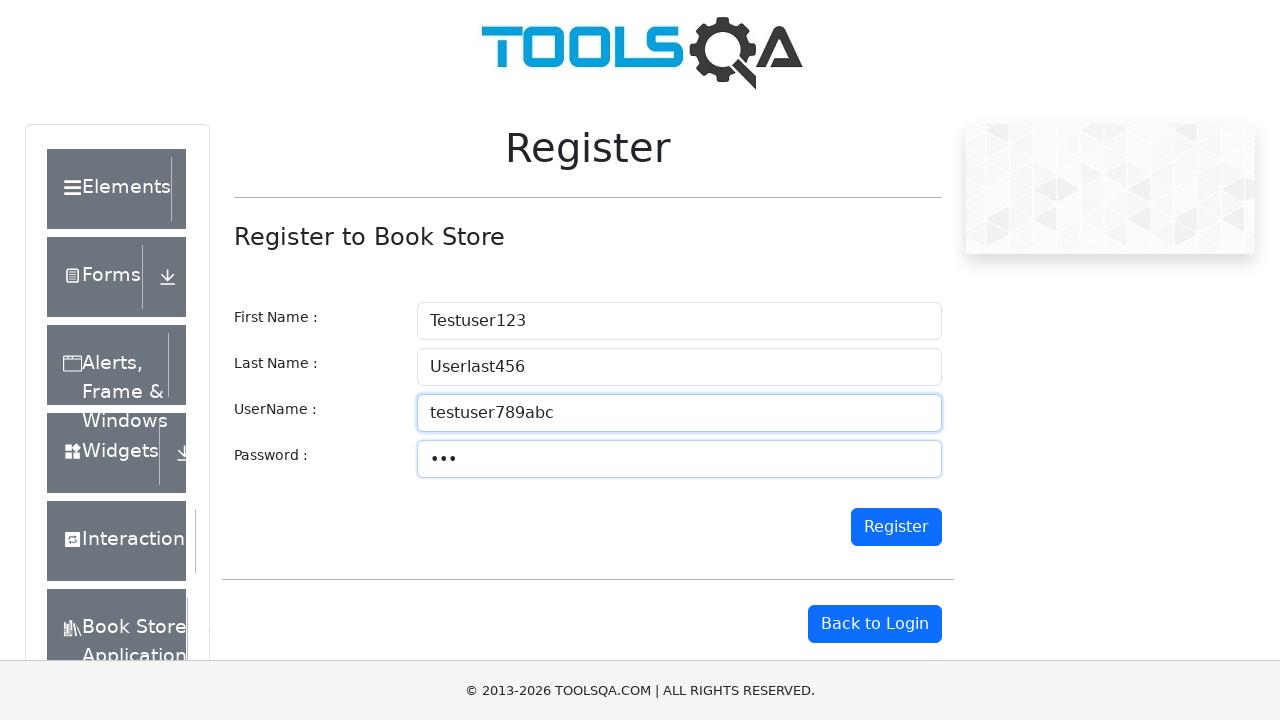

Clicked register button to trigger password validation at (896, 527) on #register
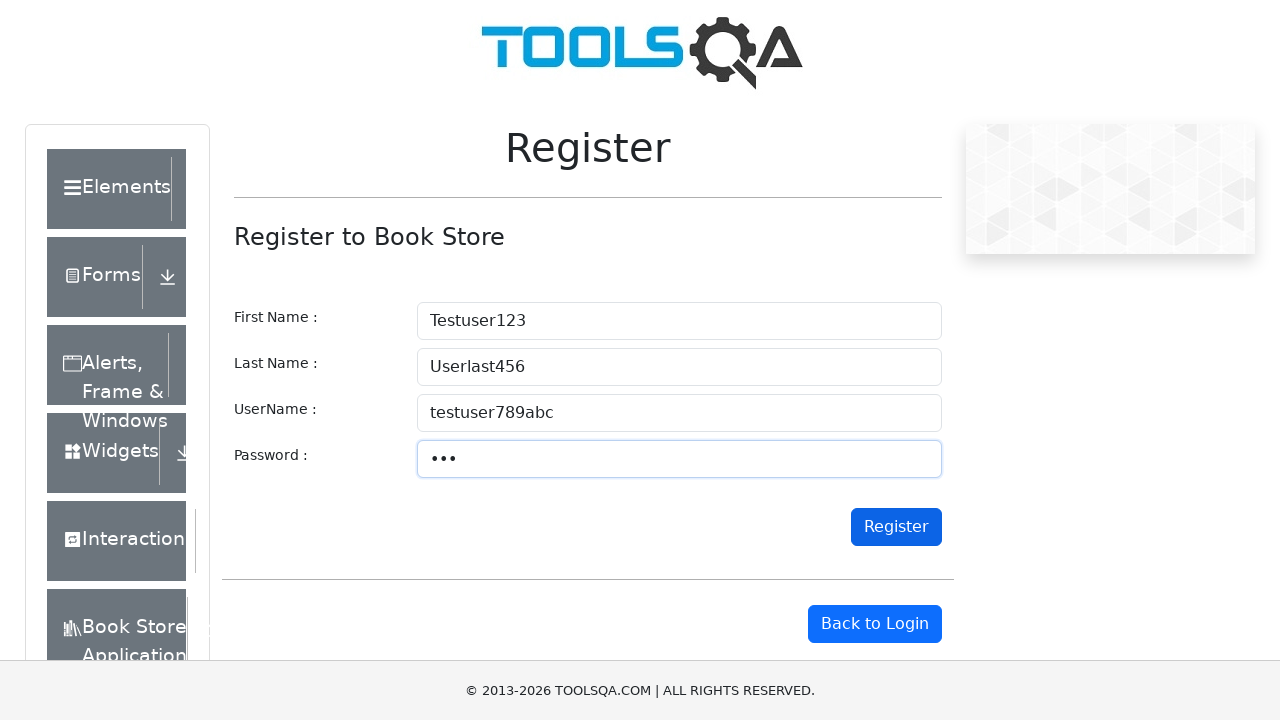

Waited 2 seconds to verify weak password is rejected
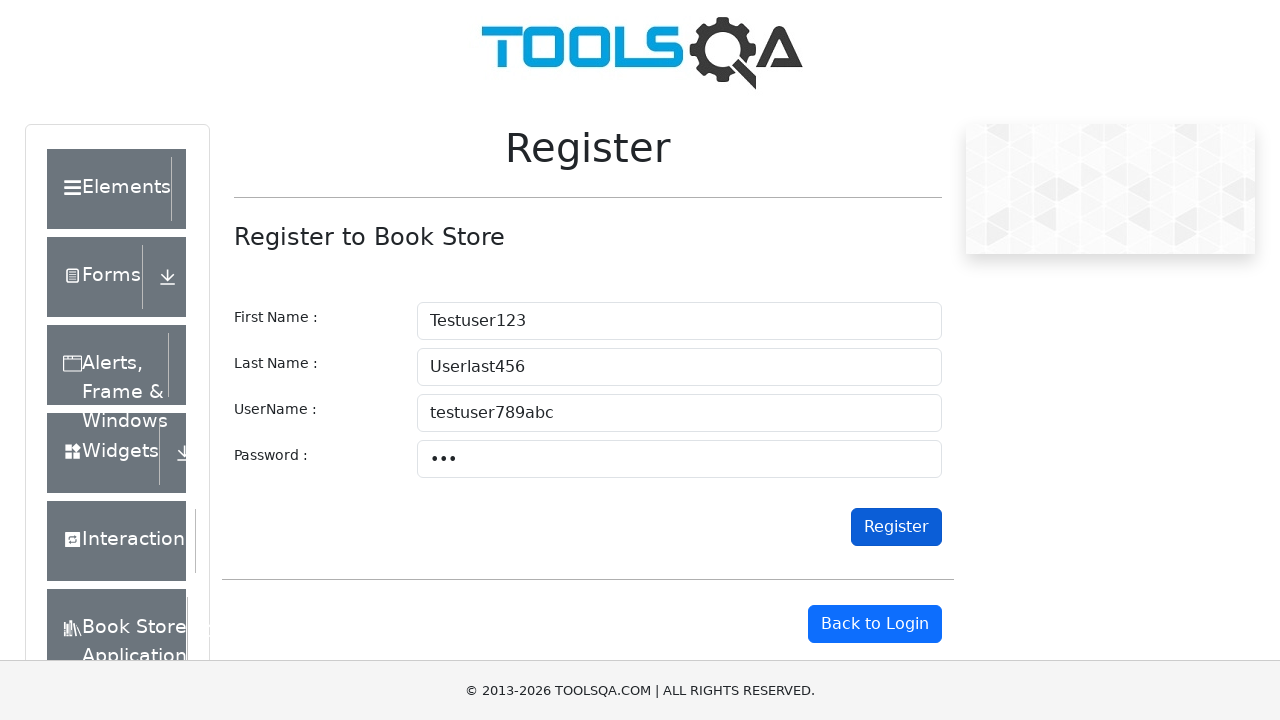

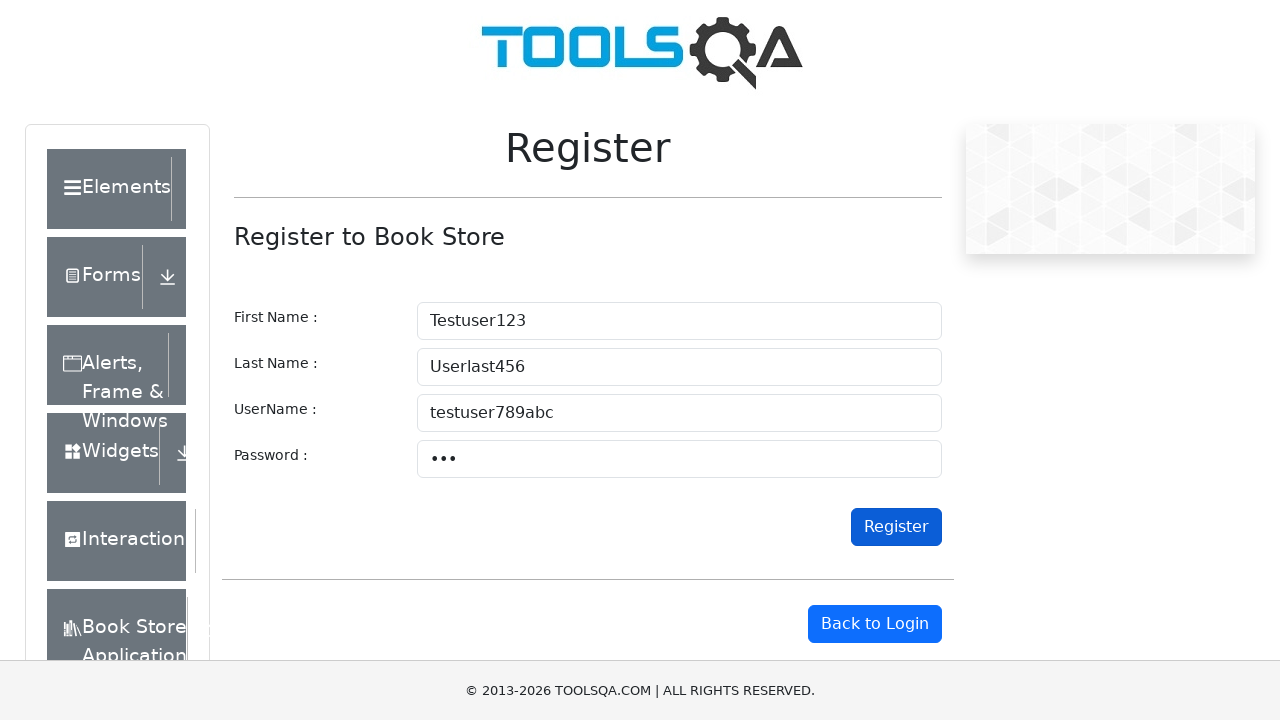